Tests the contact form submission by filling in name, email, subject, and message fields, then submitting the form

Starting URL: https://vektorprogrammet.no/kontakt

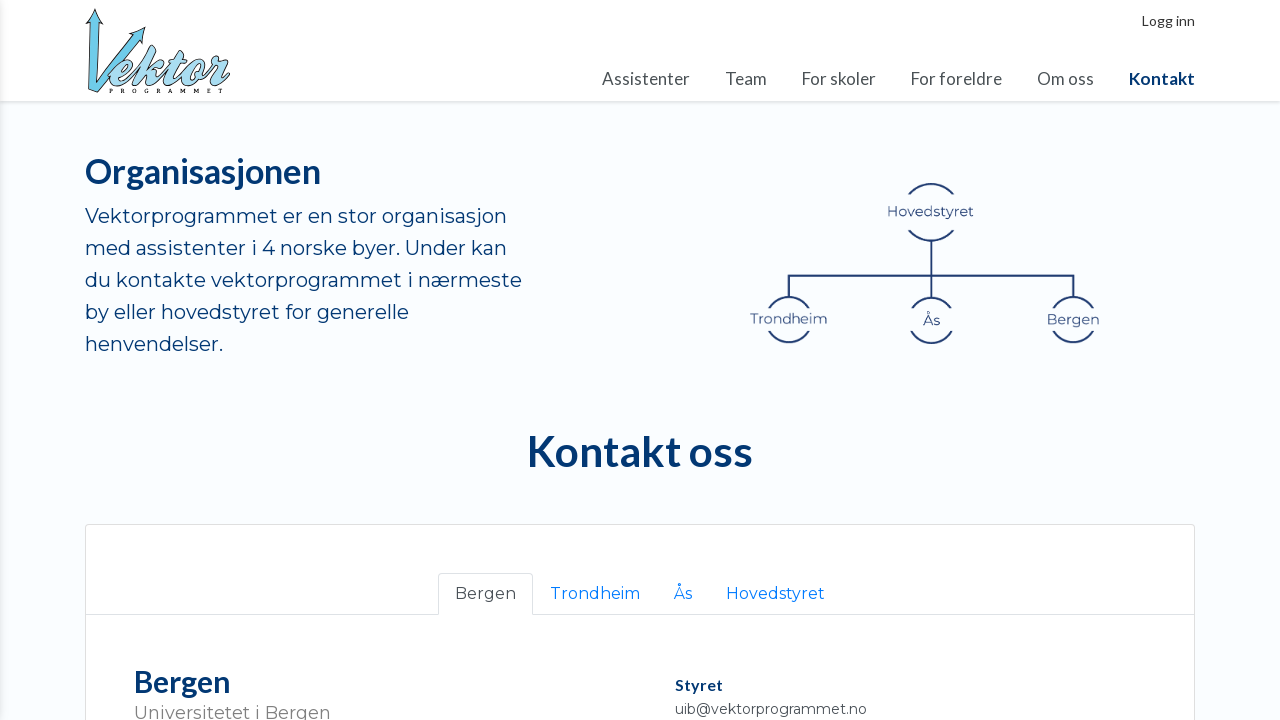

Navigated to contact form page
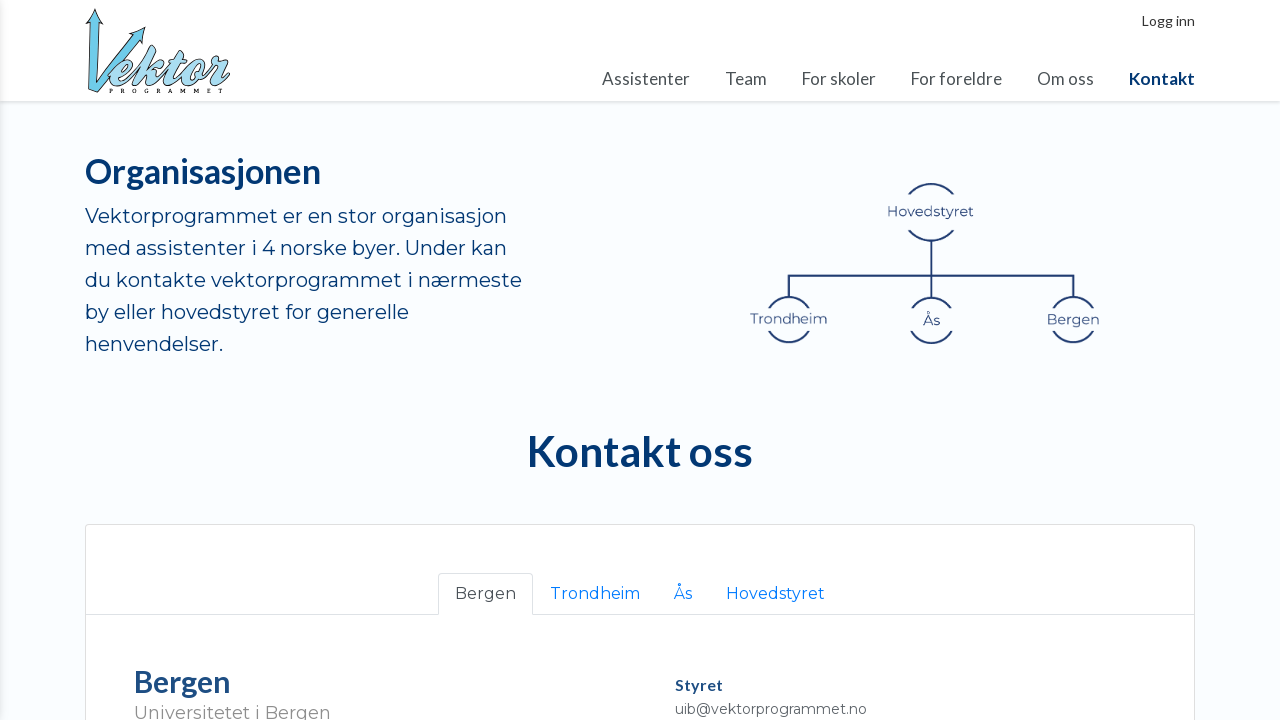

Filled name field with 'John Doe' on internal:label="Ditt navn"i
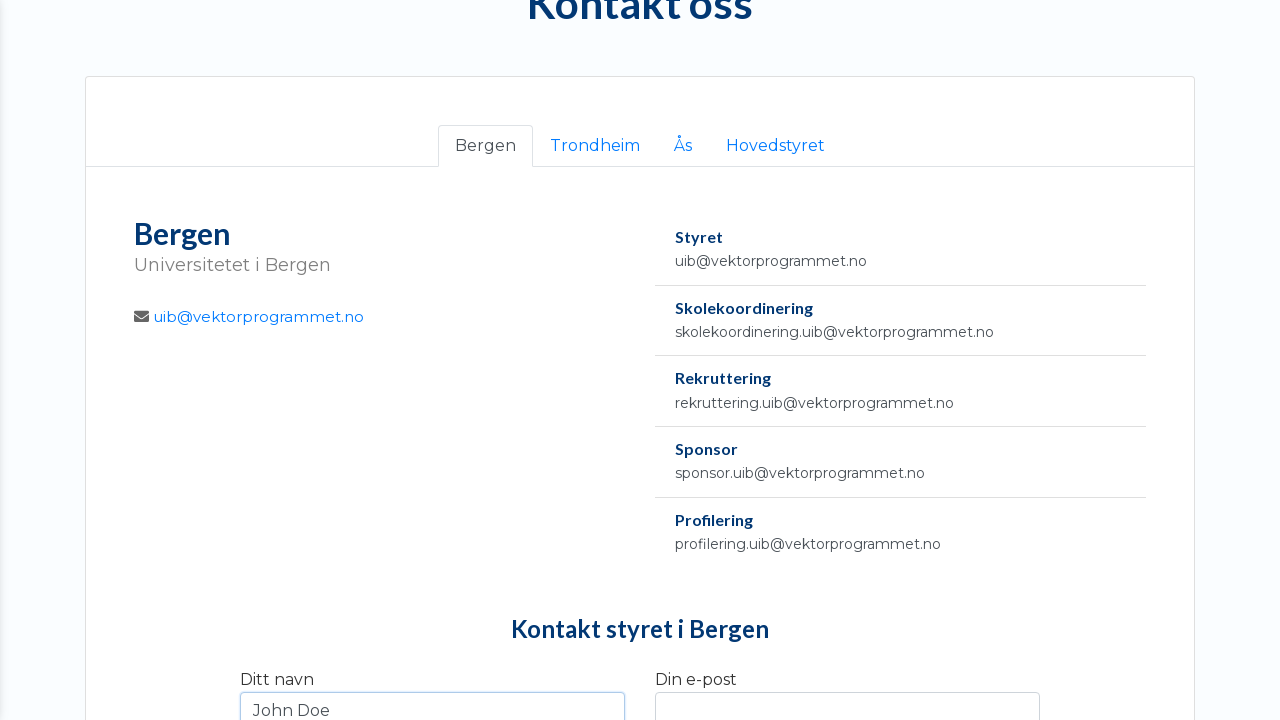

Filled email field with 'johndoe@gmail.com' on internal:label="Din e-post"i
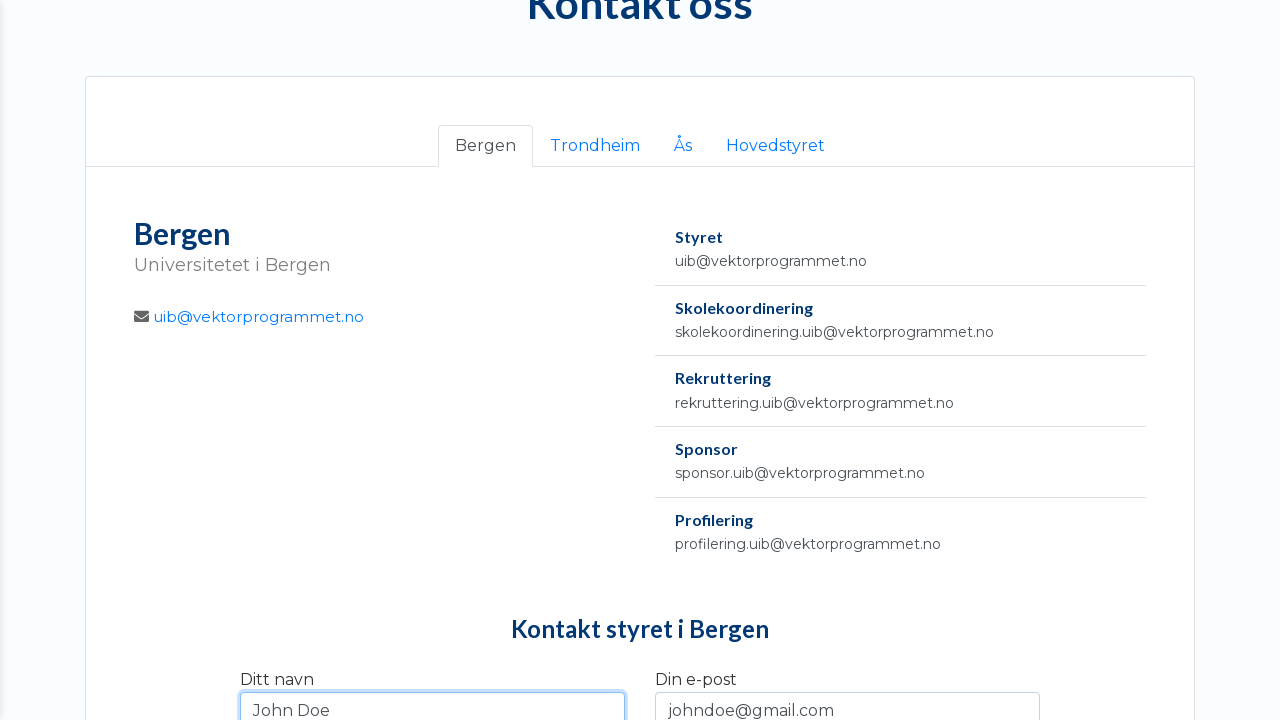

Filled subject field with 'teams' on internal:label="Emne"i
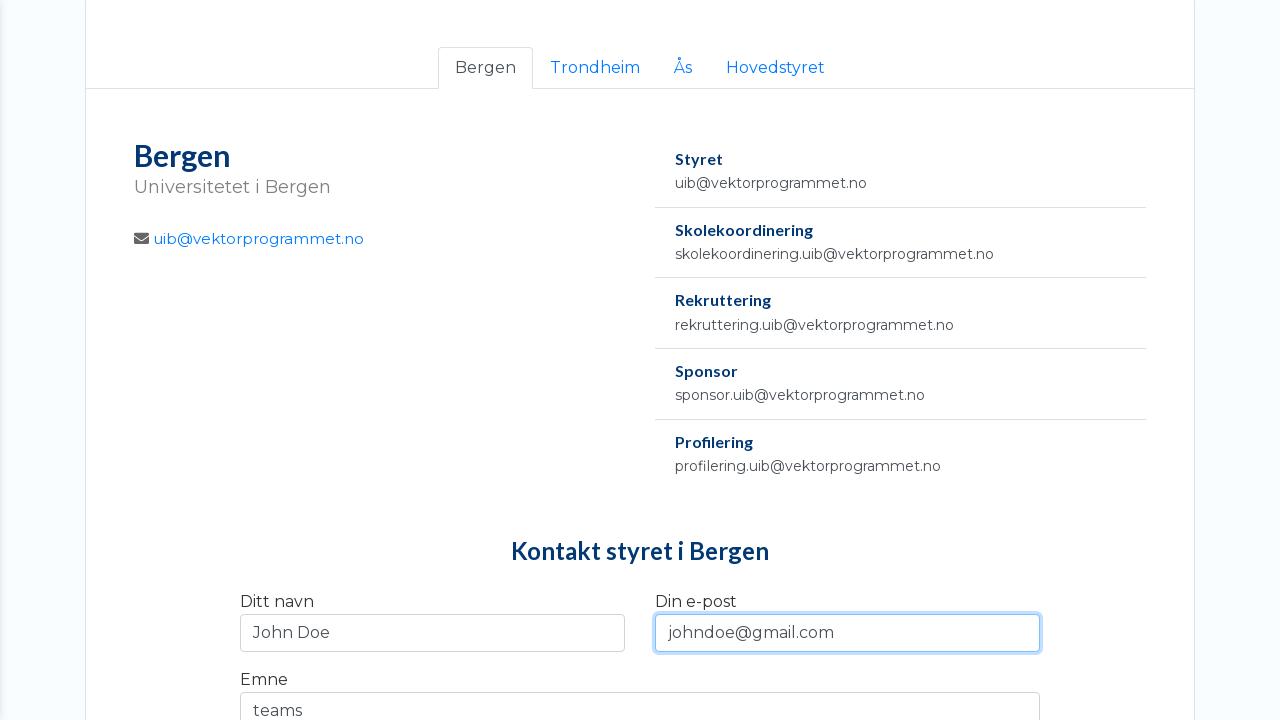

Filled message field with 'How do I apply for teams?' on internal:label="Melding"i
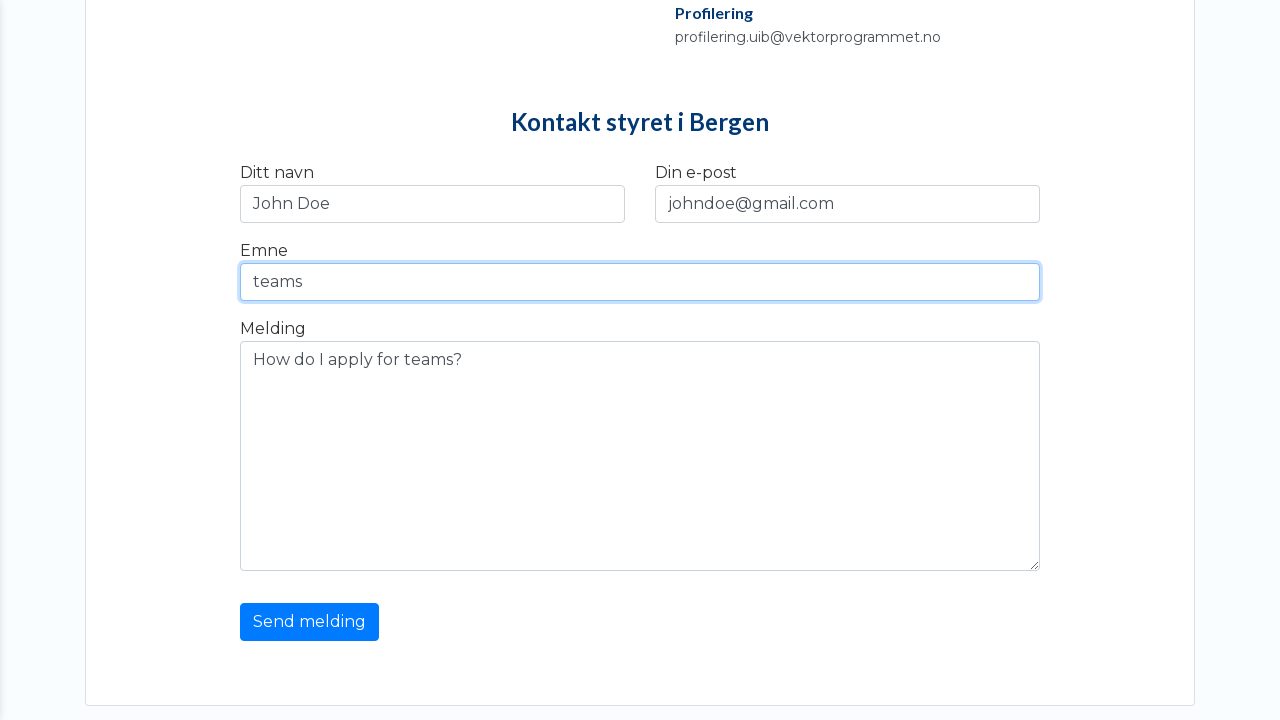

Clicked submit button to send contact form at (310, 622) on internal:role=button[name="Send melding"i]
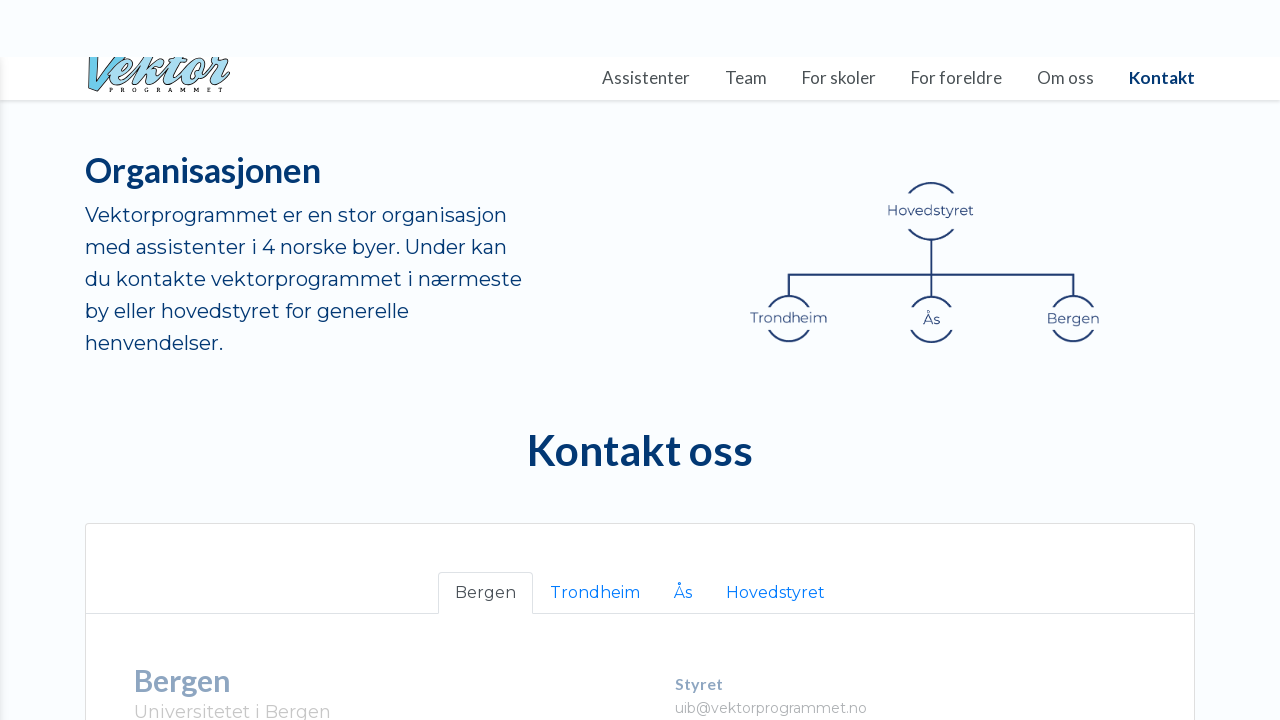

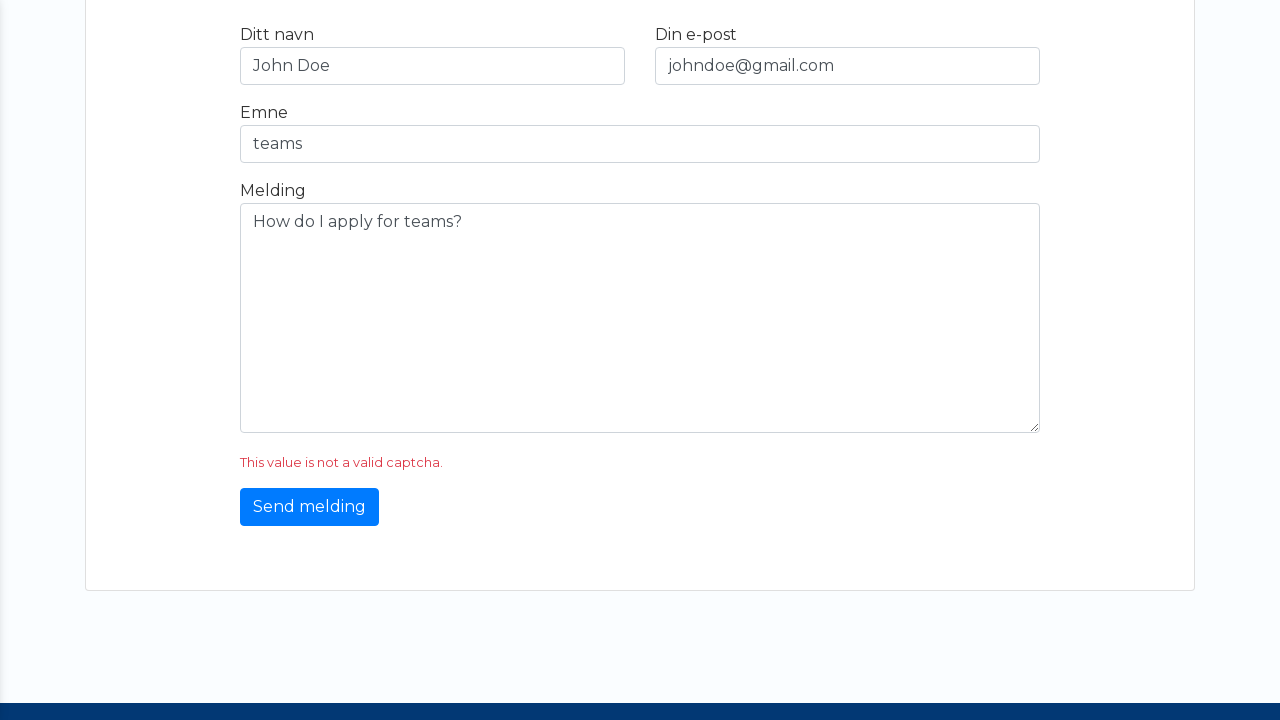